Navigates to the Selenium test inputs page and checks if the email input element is displayed

Starting URL: https://www.selenium.dev/selenium/web/inputs.html

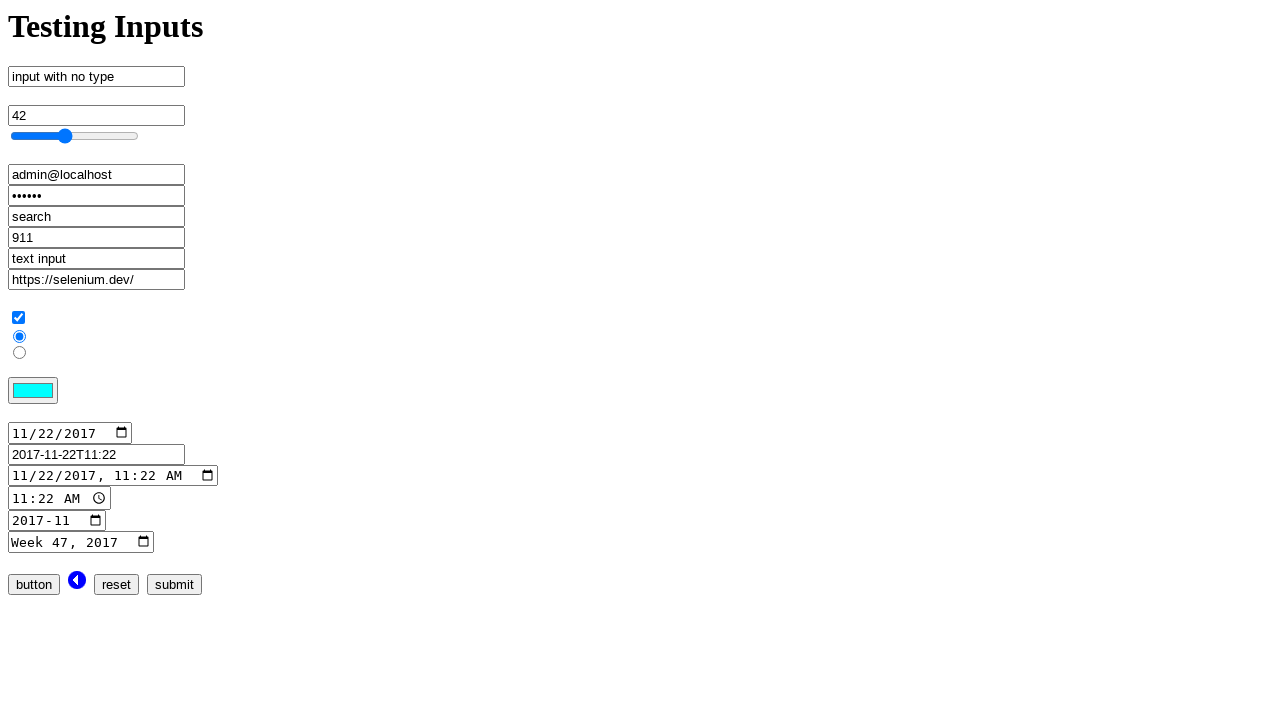

Navigated to Selenium test inputs page
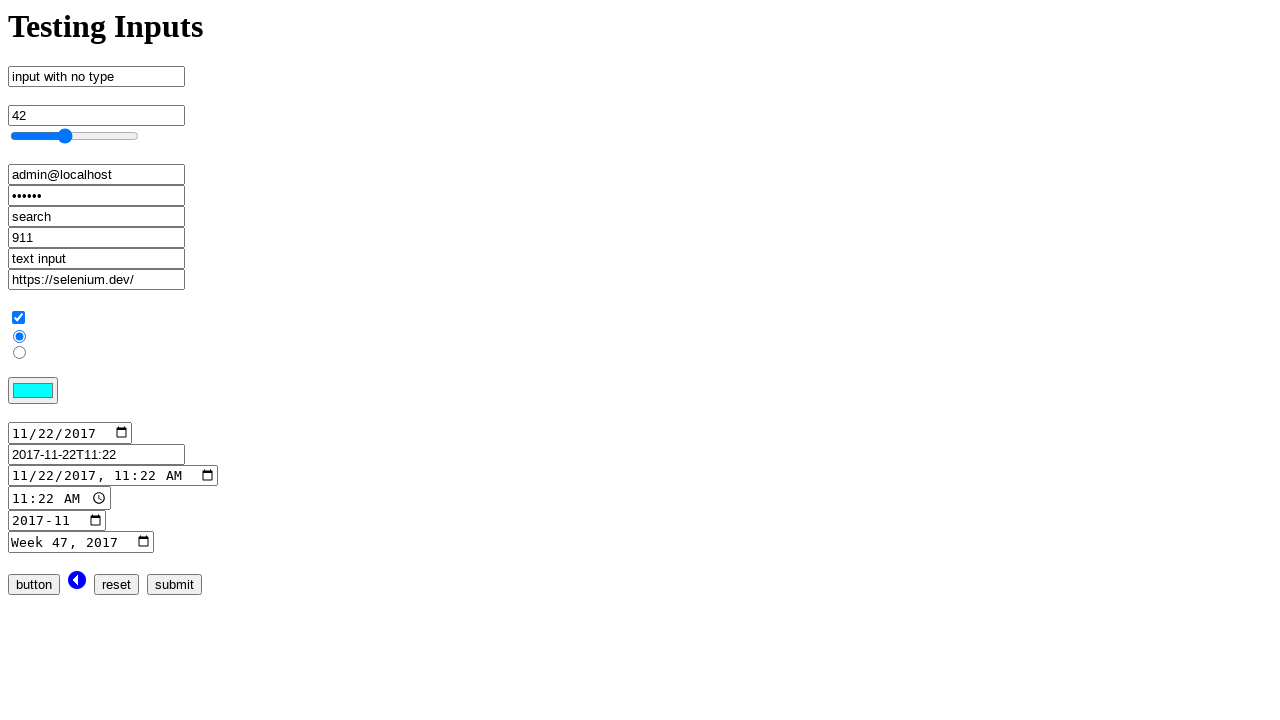

Located email input element
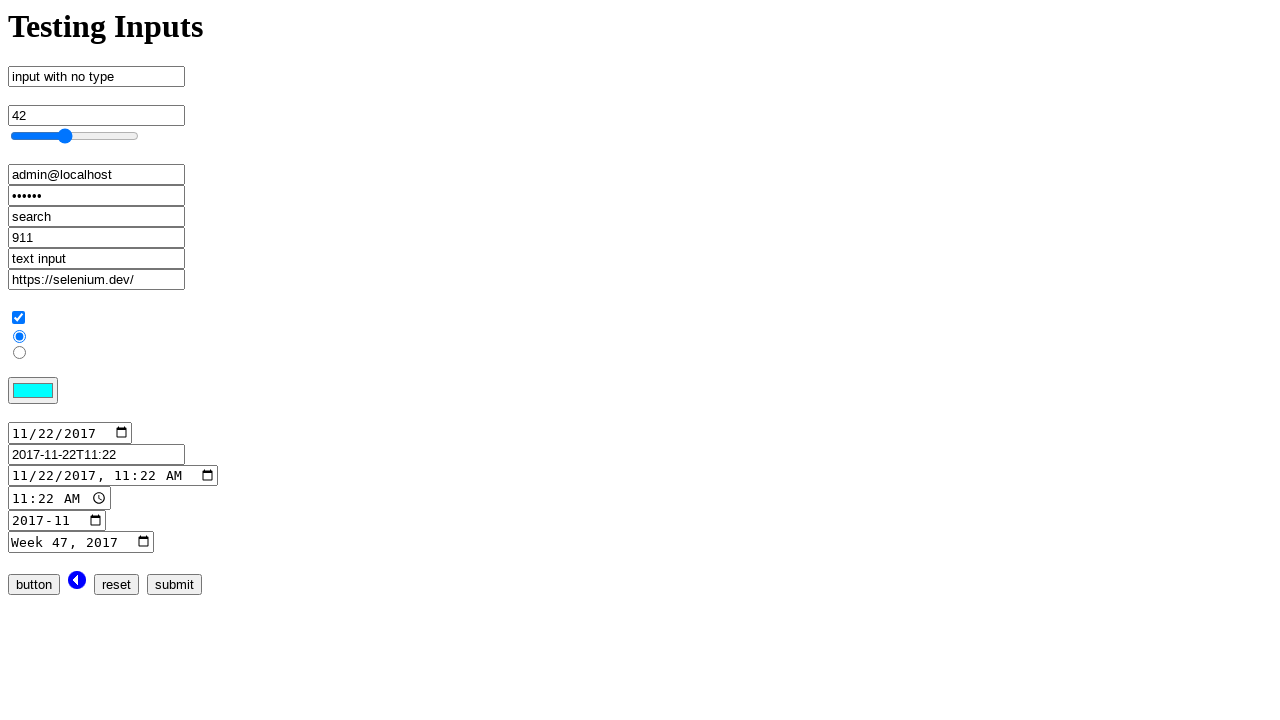

Email input element is visible
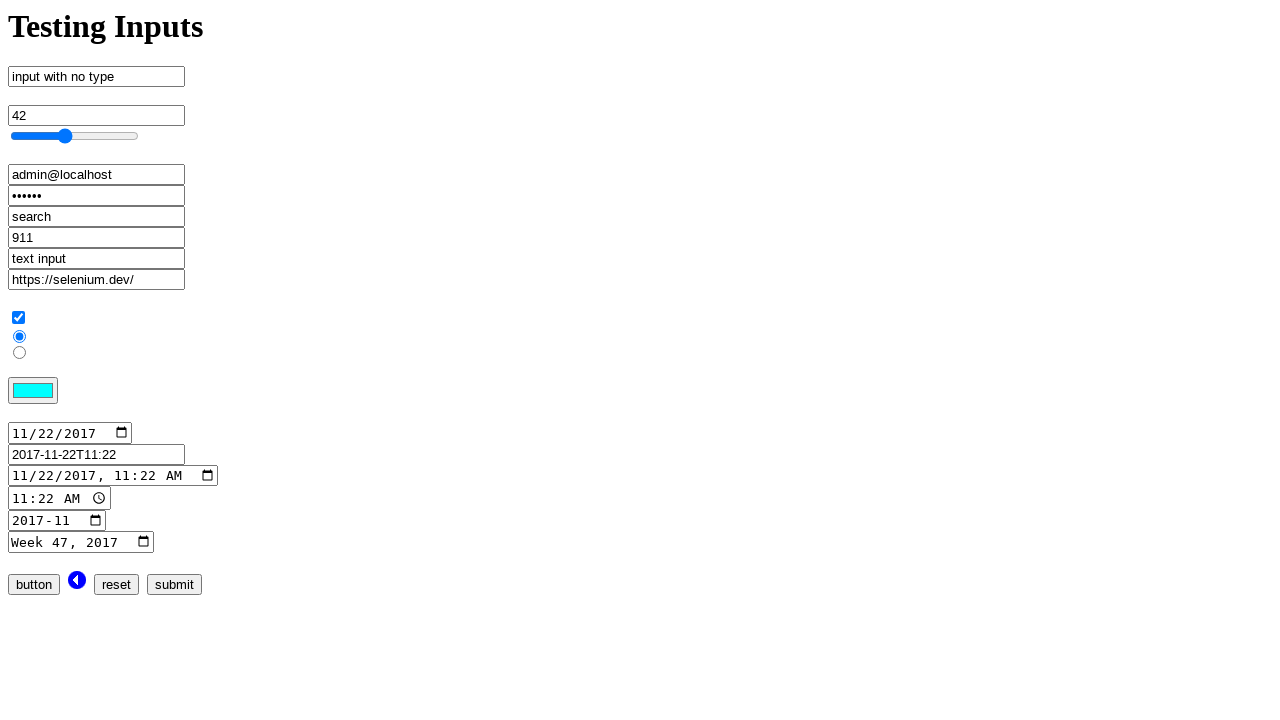

Checked if email input is displayed: True
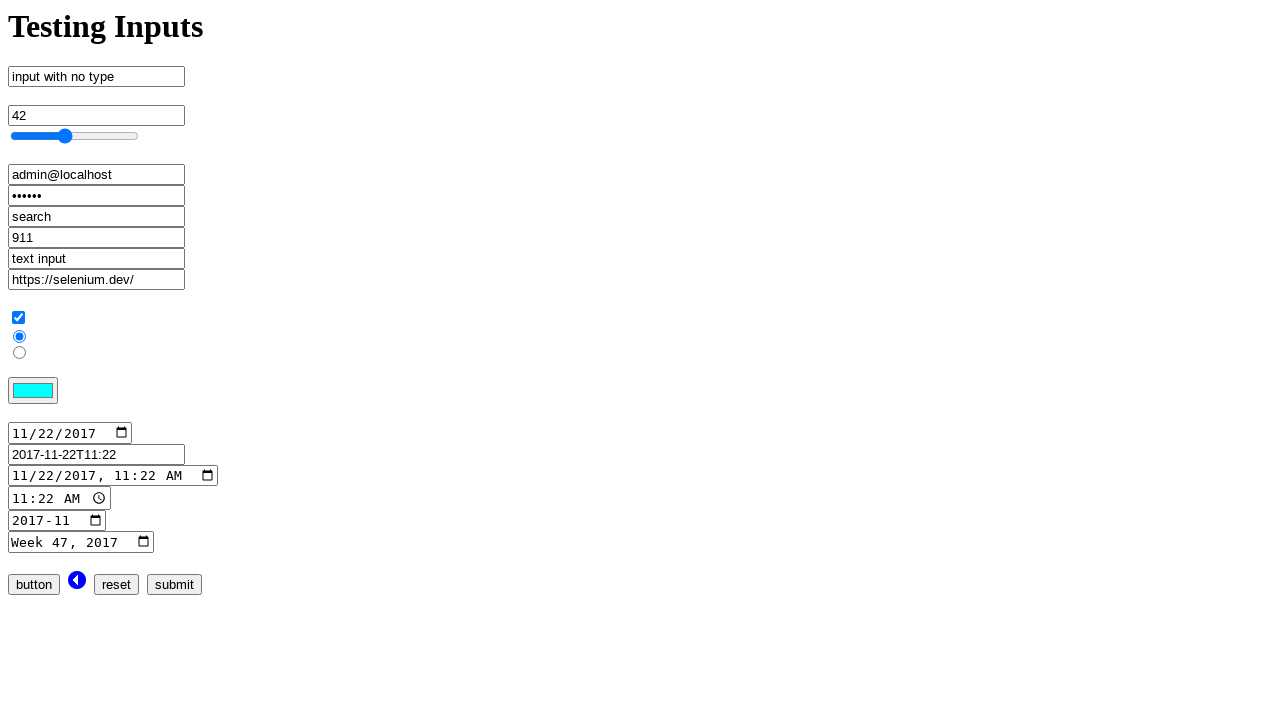

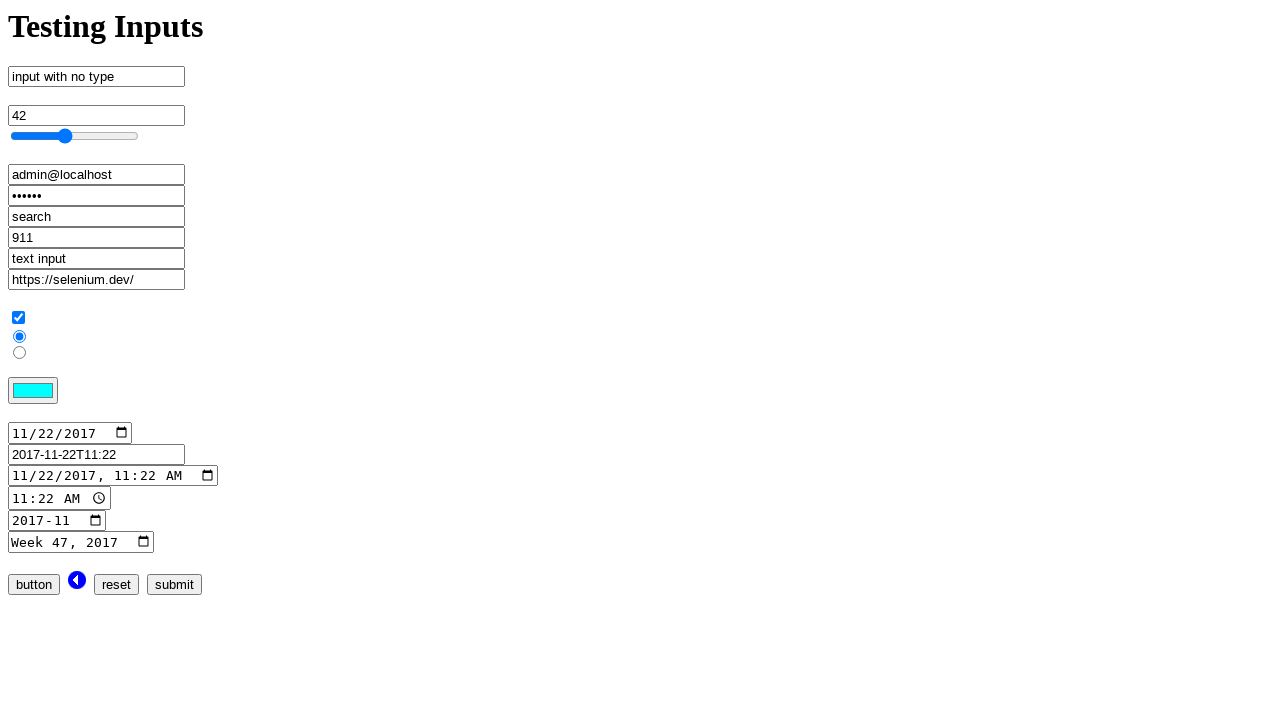